End-to-end test of a TodoMVC application that adds multiple todo items, marks one as completed, deletes another, filters by active/completed status, and clears completed items.

Starting URL: http://todomvc4tasj.herokuapp.com/

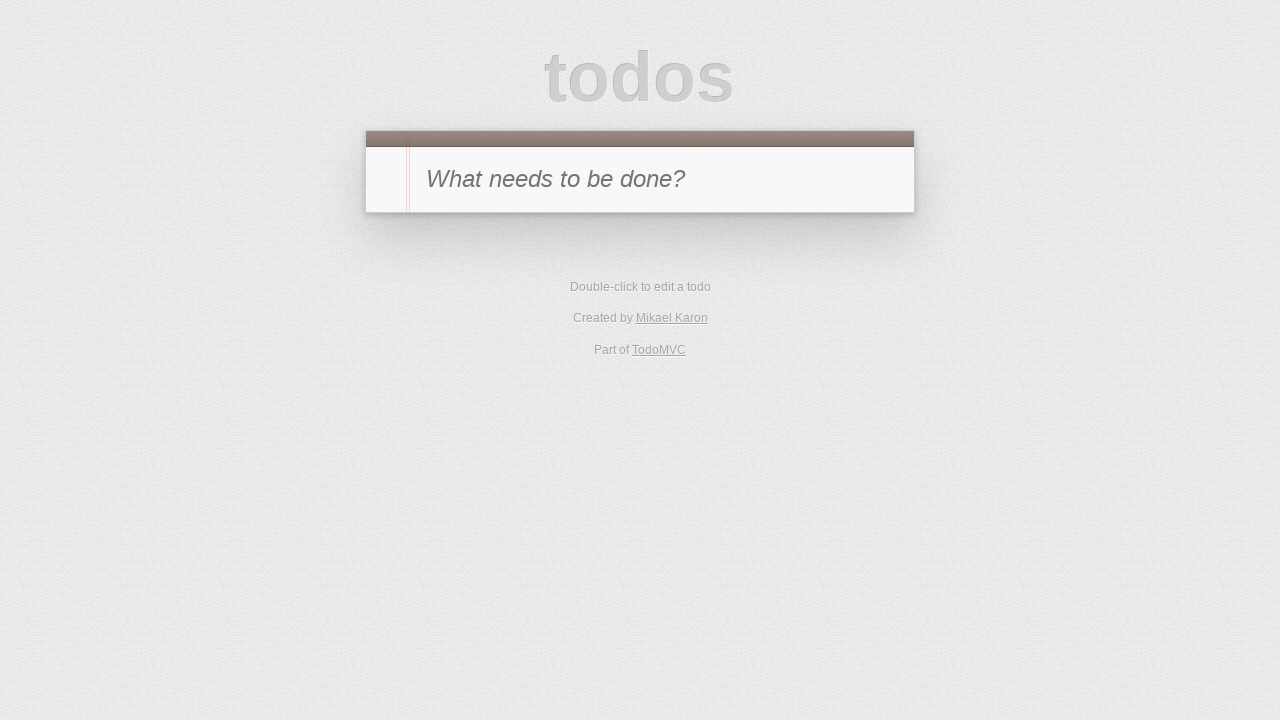

TodoMVC application fully loaded
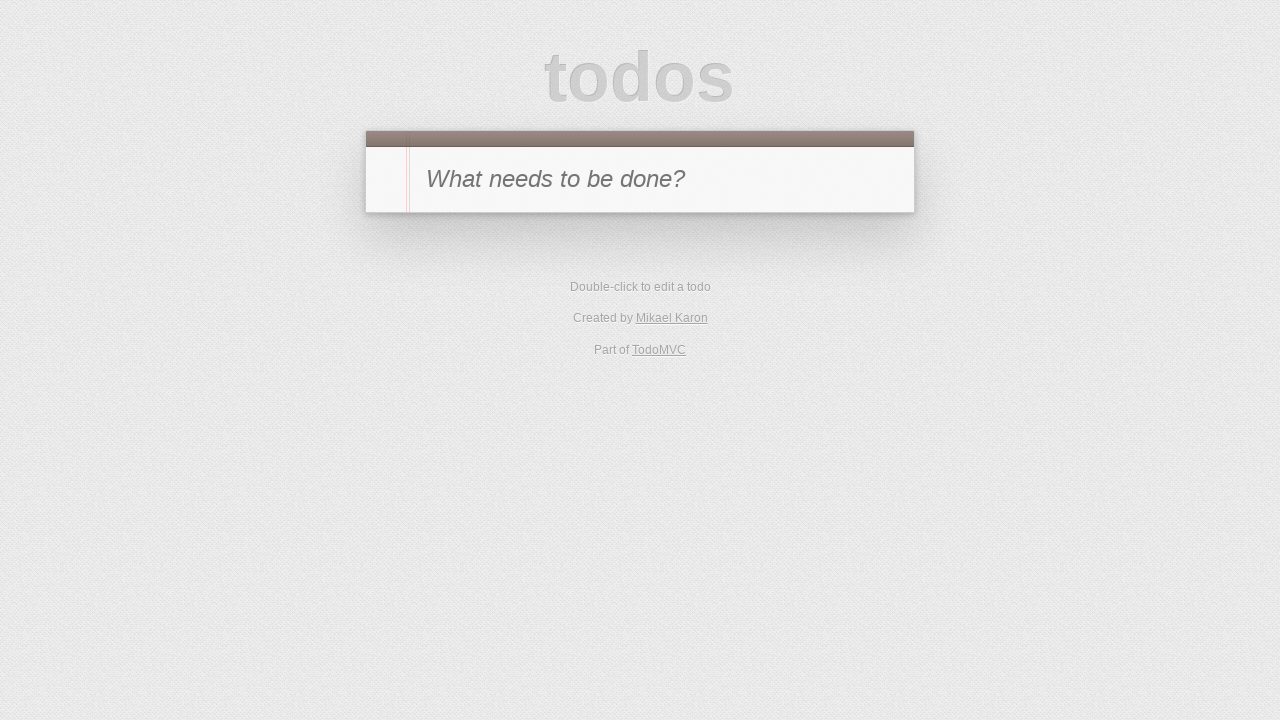

Filled input field with 'a' on #new-todo
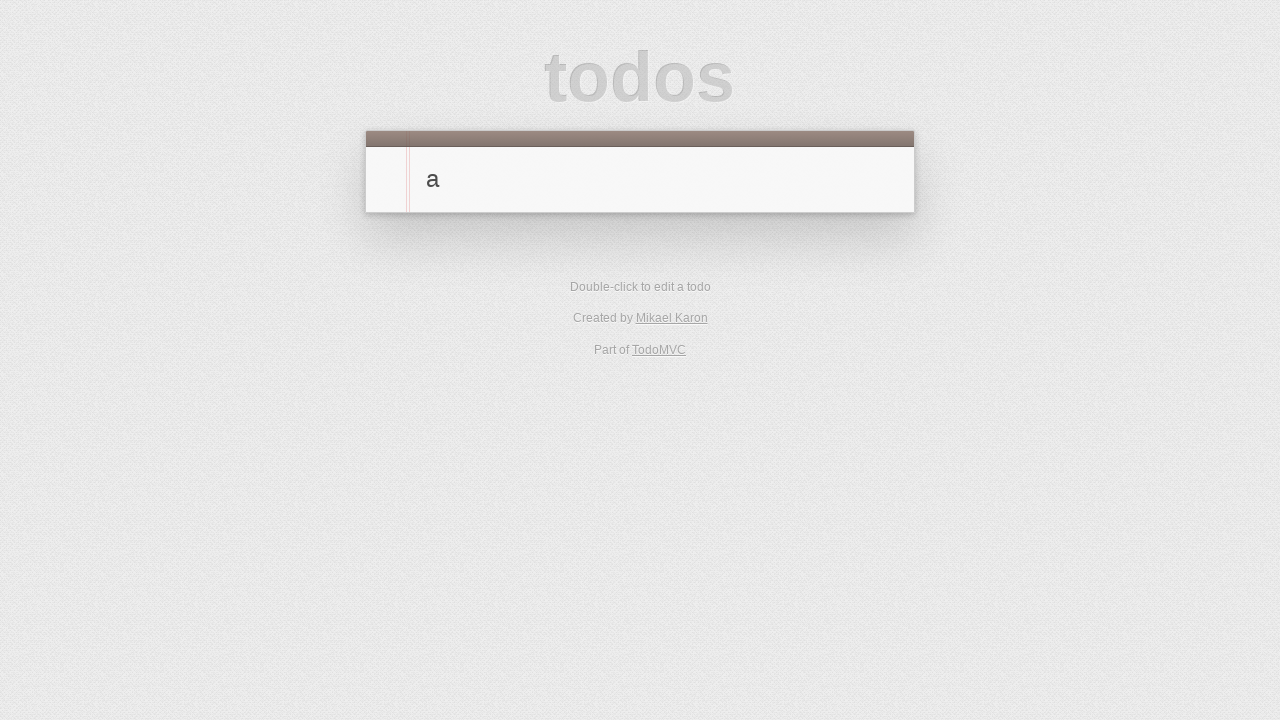

Pressed Enter to add first todo item 'a' on #new-todo
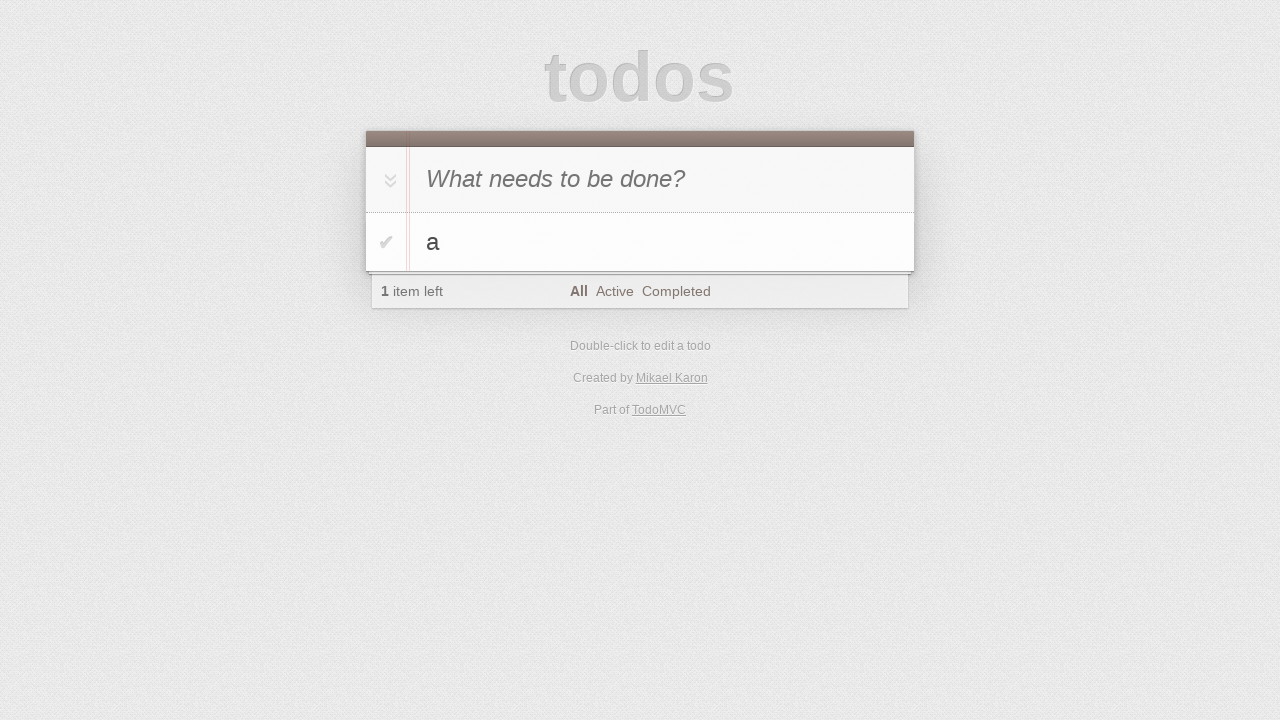

Filled input field with 'b' on #new-todo
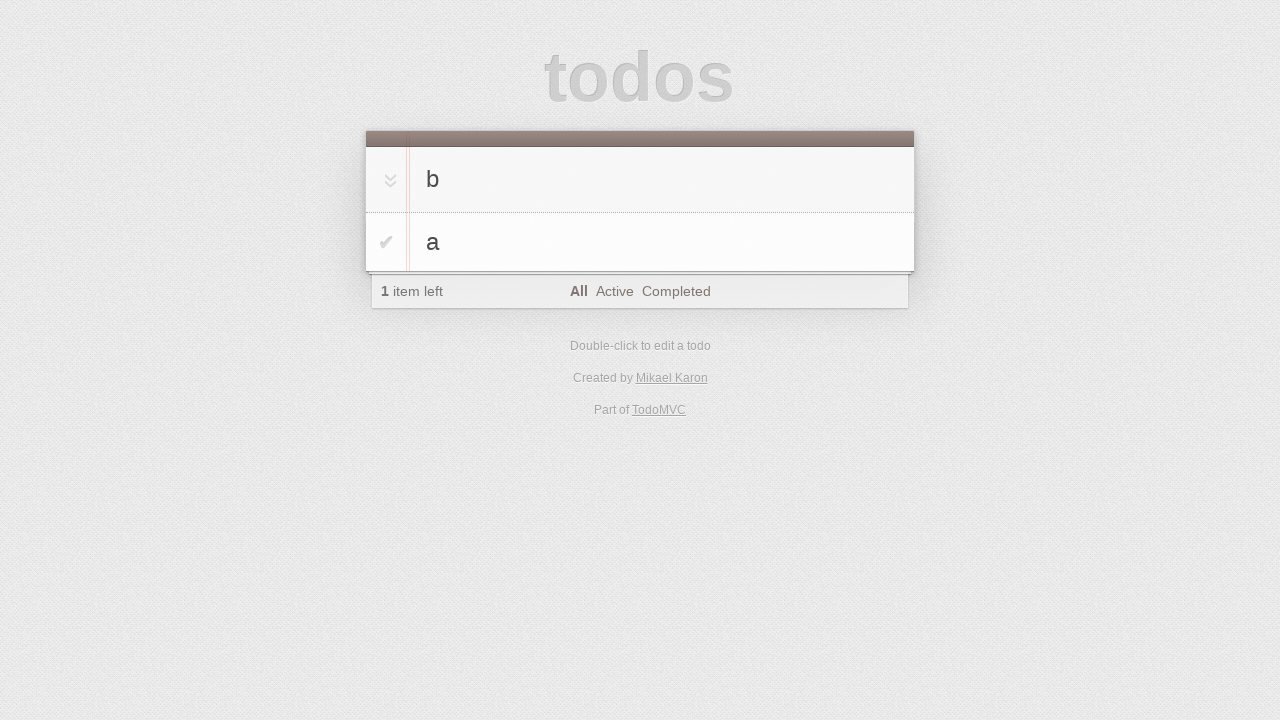

Pressed Enter to add second todo item 'b' on #new-todo
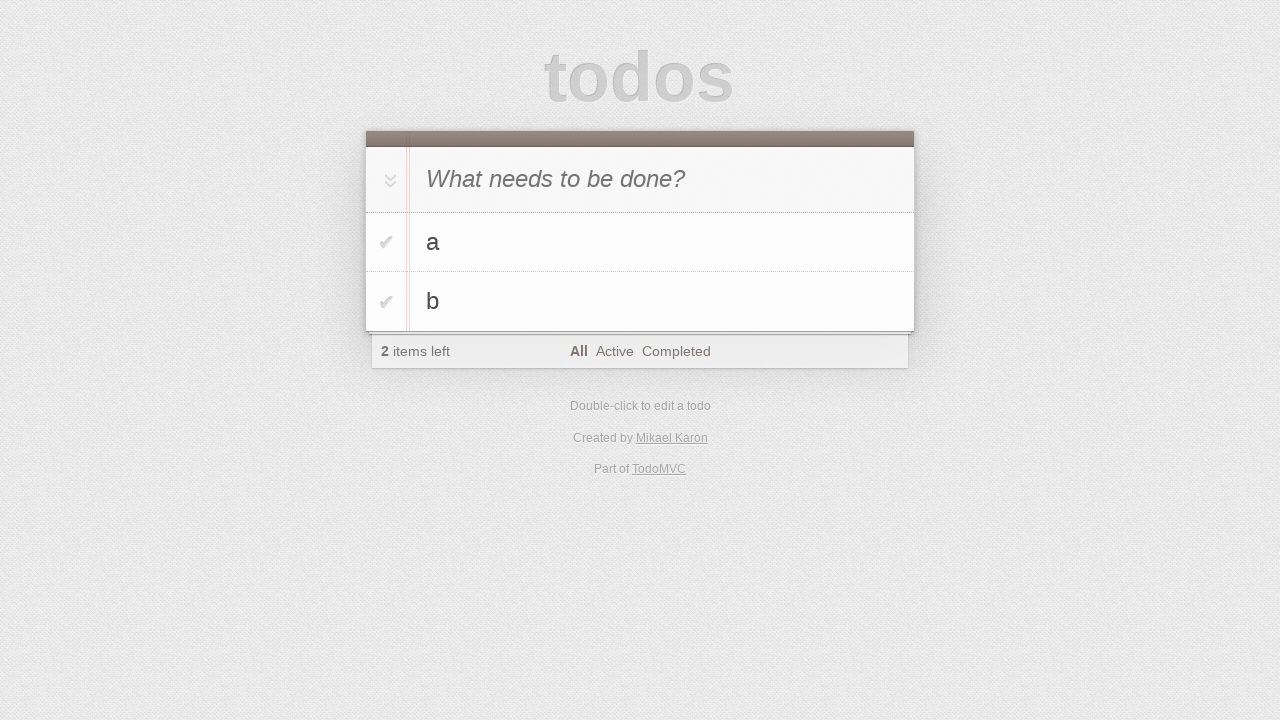

Filled input field with 'c' on #new-todo
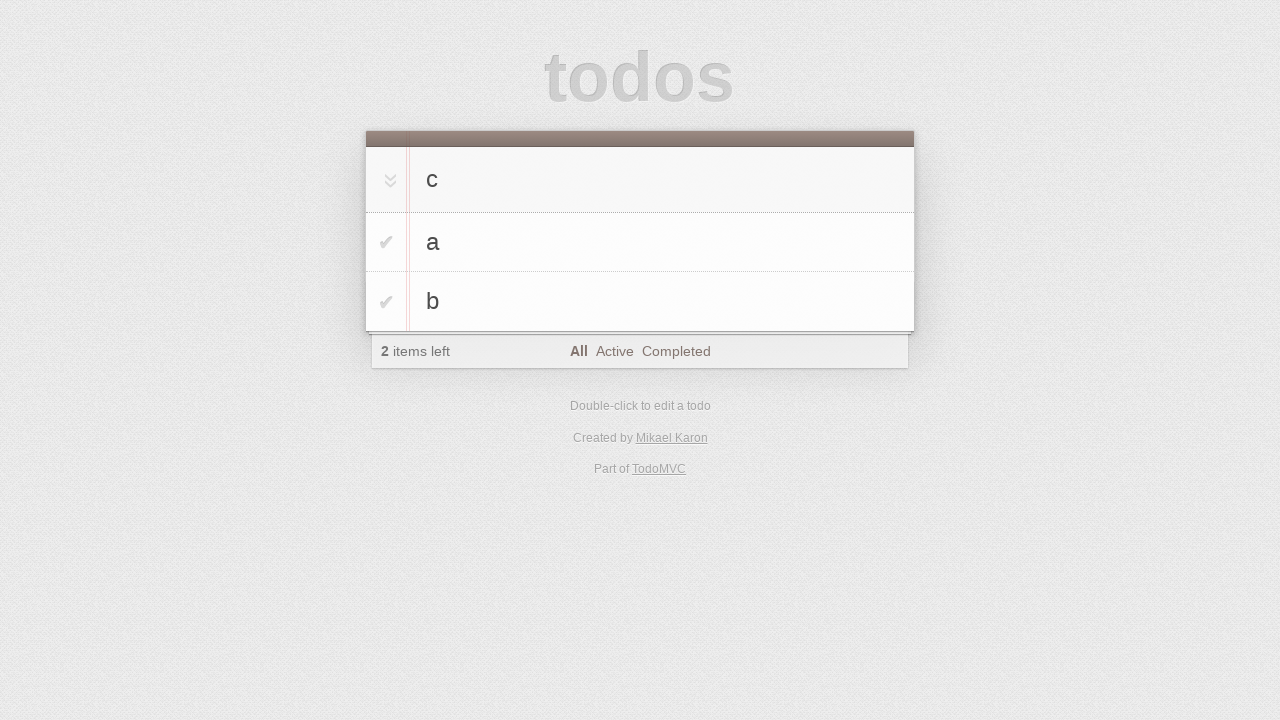

Pressed Enter to add third todo item 'c' on #new-todo
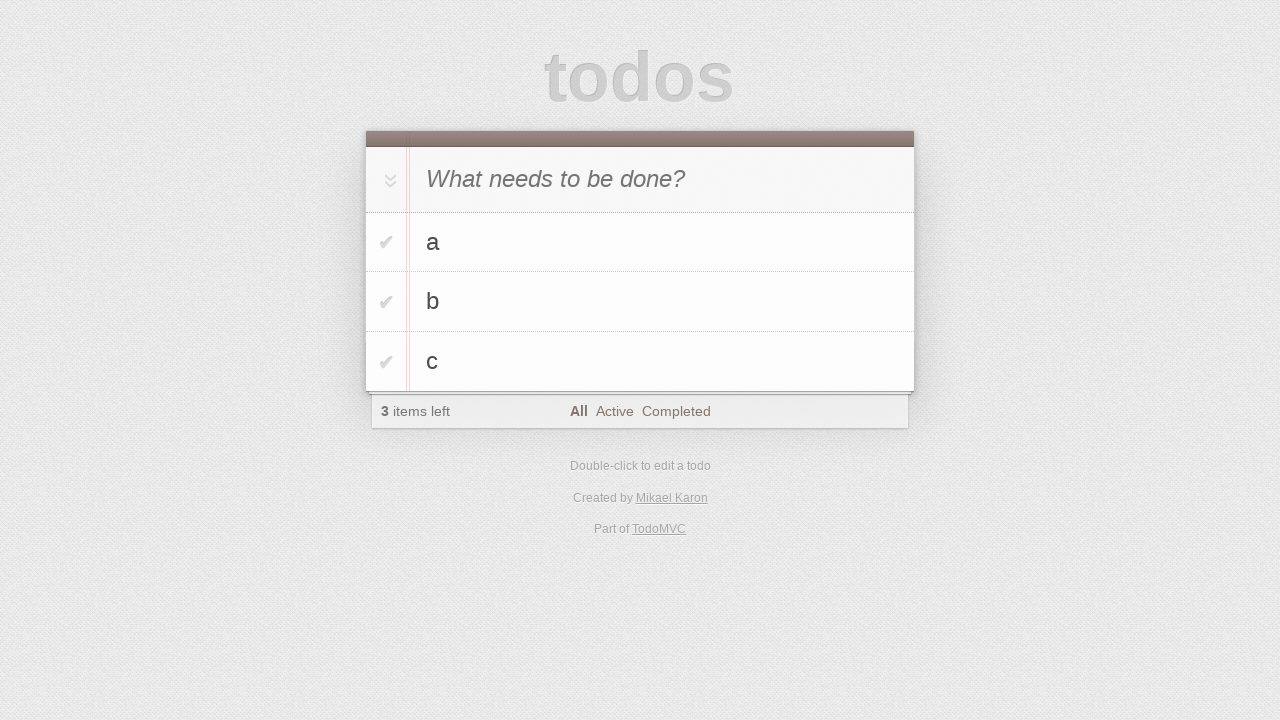

Filled input field with 'd' on #new-todo
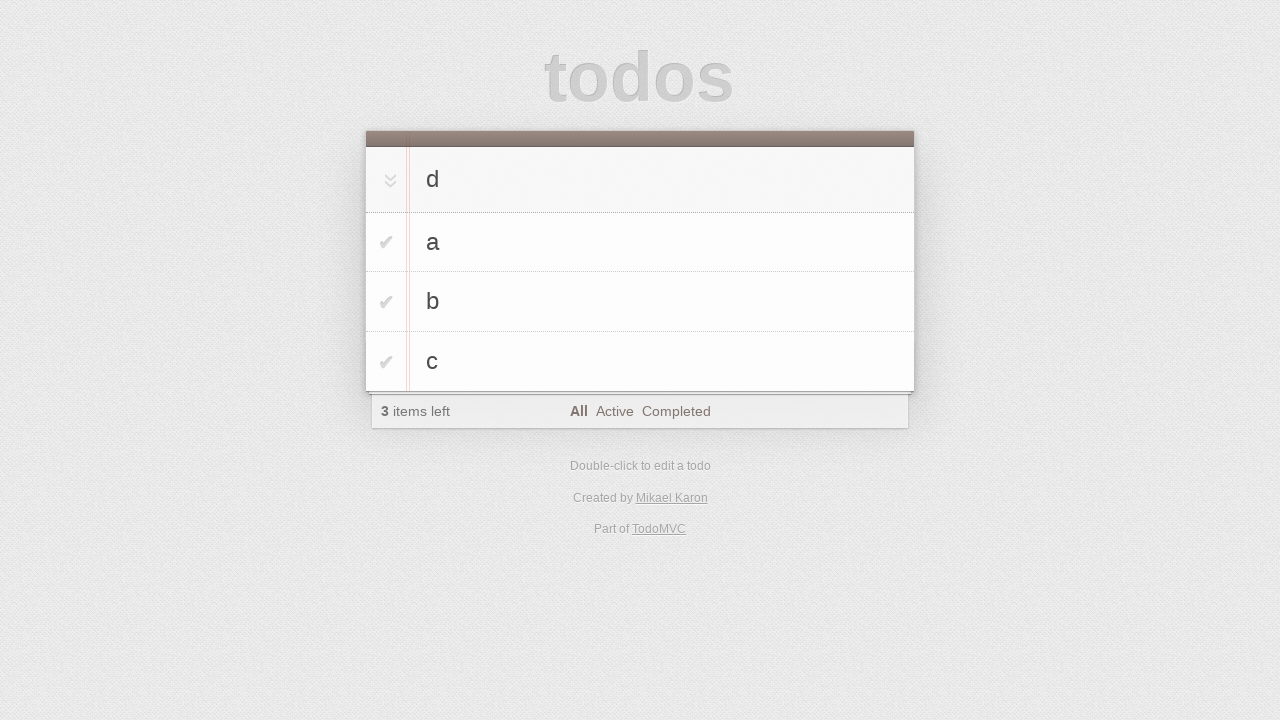

Pressed Enter to add fourth todo item 'd' on #new-todo
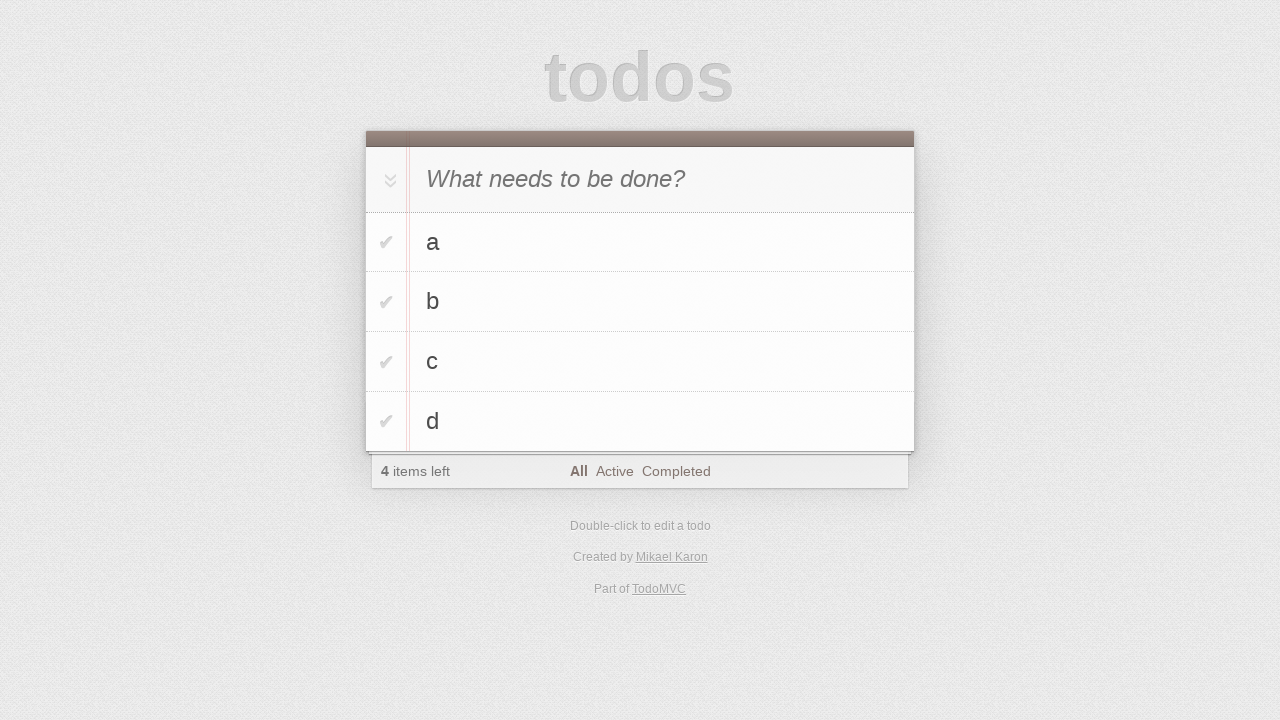

All four todo items are present in the list
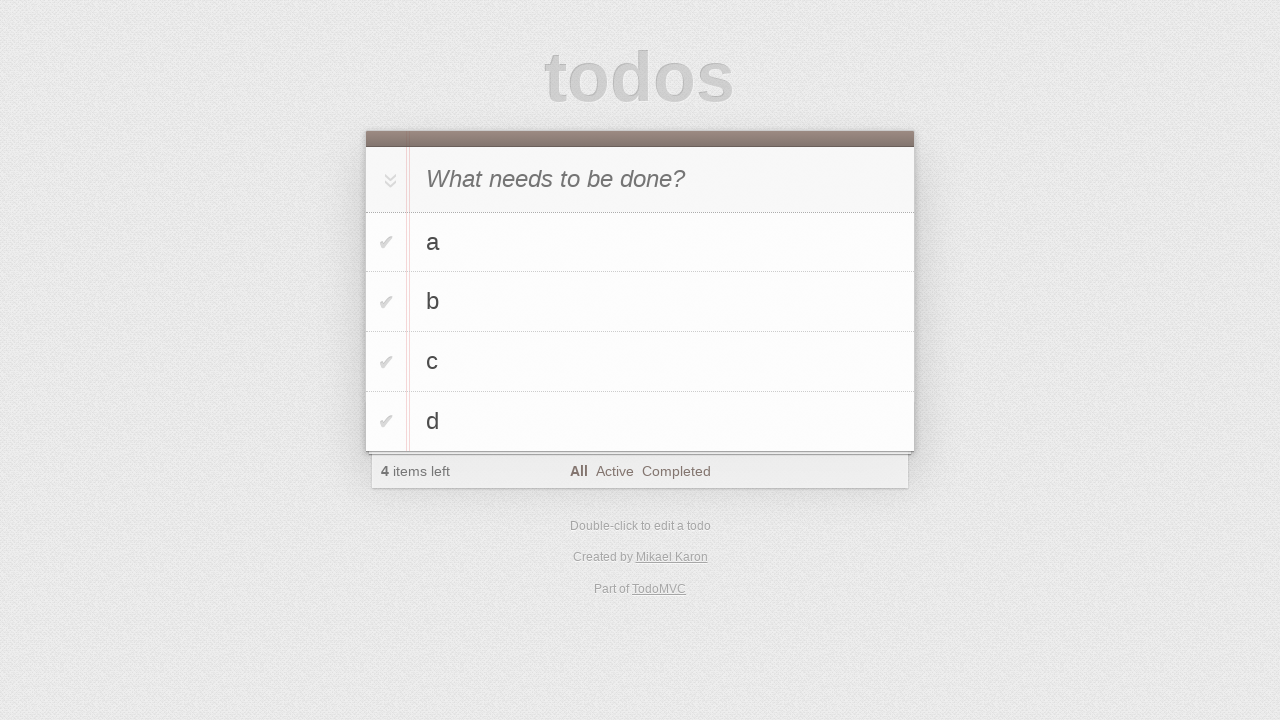

Marked second todo item 'b' as completed at (386, 302) on #todo-list li:nth-of-type(2) .toggle
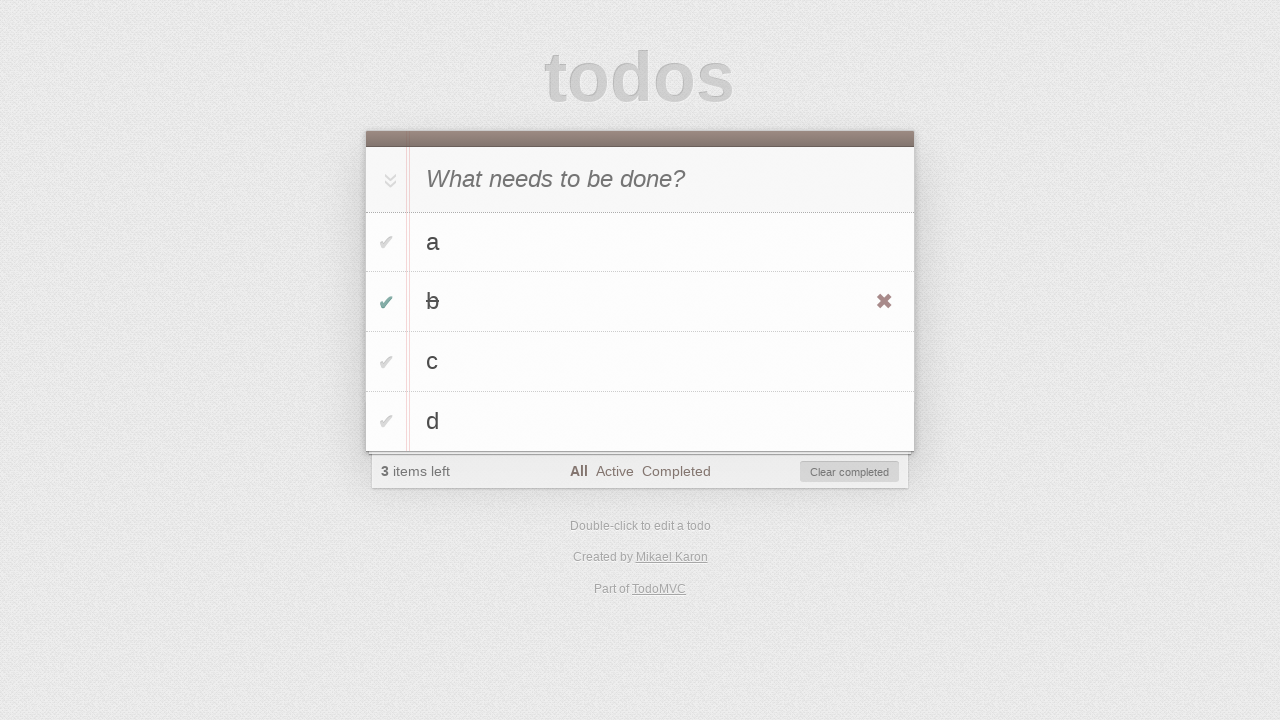

Hovered over fourth todo item to reveal delete button at (640, 421) on #todo-list li:nth-of-type(4)
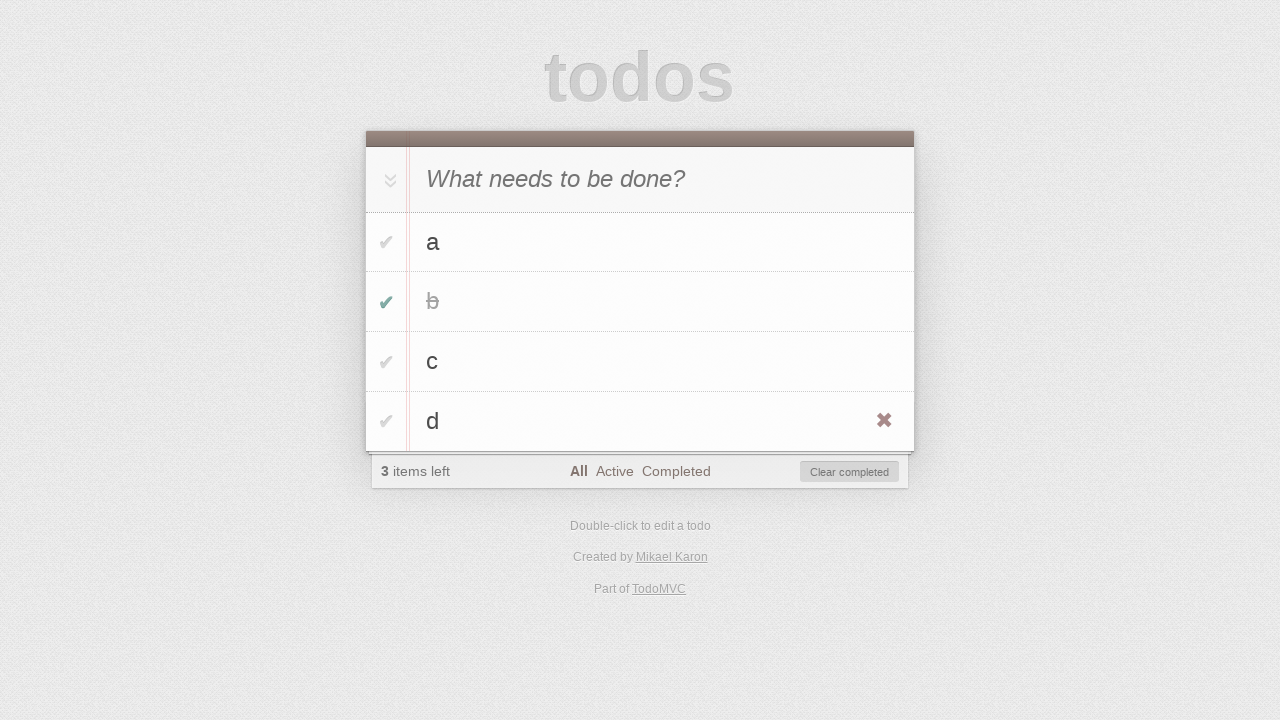

Deleted fourth todo item 'd' at (884, 421) on #todo-list li:nth-of-type(4) .destroy
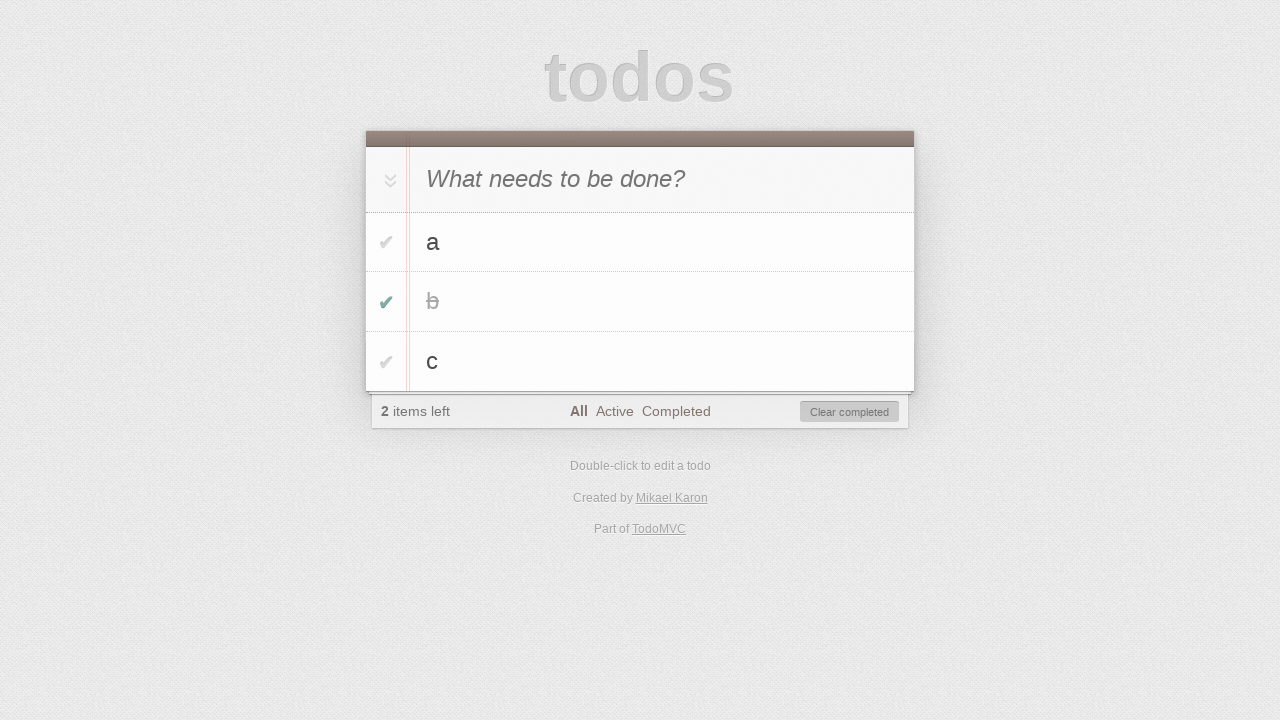

Clicked 'Active' filter to show only active items at (614, 411) on #filters > li:nth-child(2)
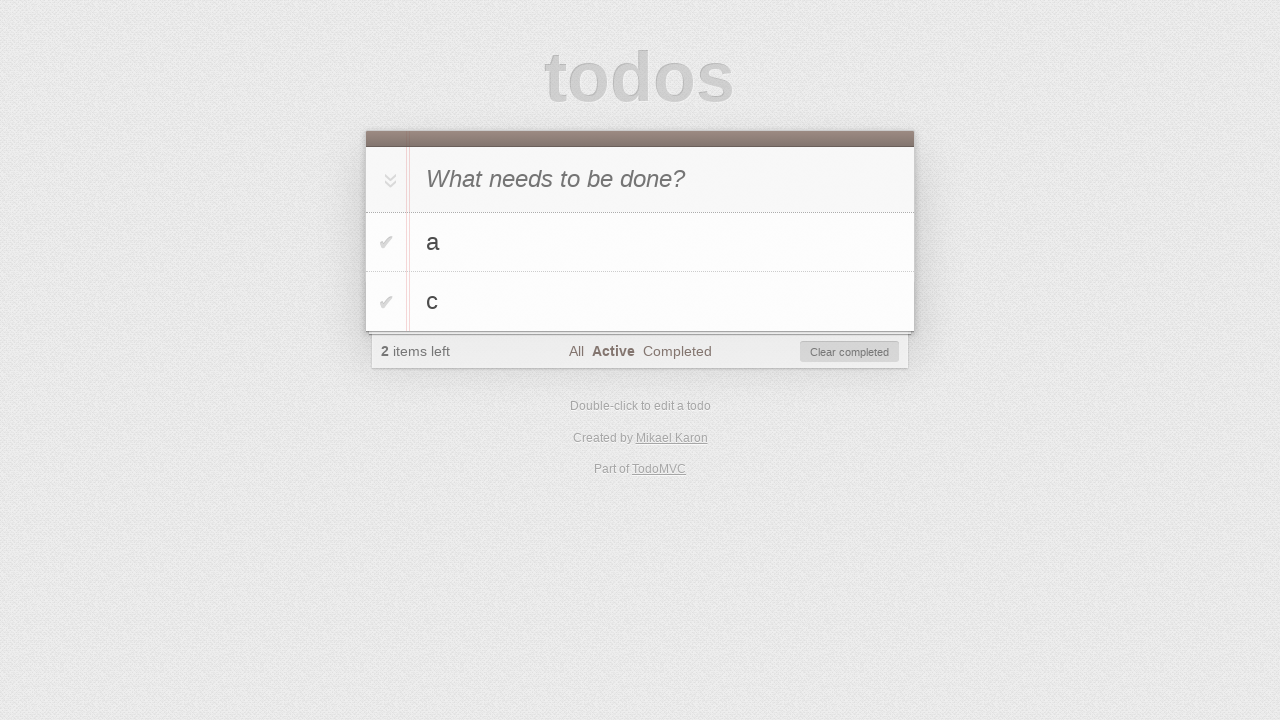

Clicked 'Completed' filter to show only completed items at (677, 351) on #filters > li:nth-child(3)
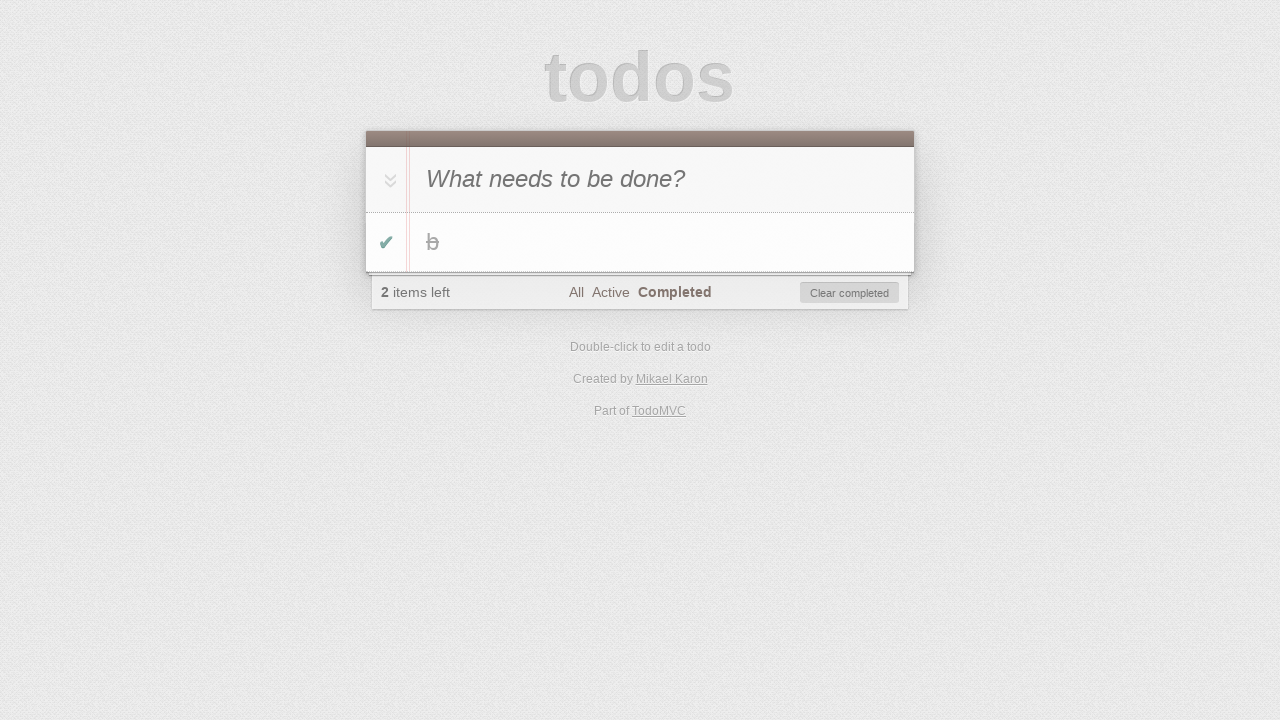

Clicked 'Clear completed' button at (850, 293) on #clear-completed
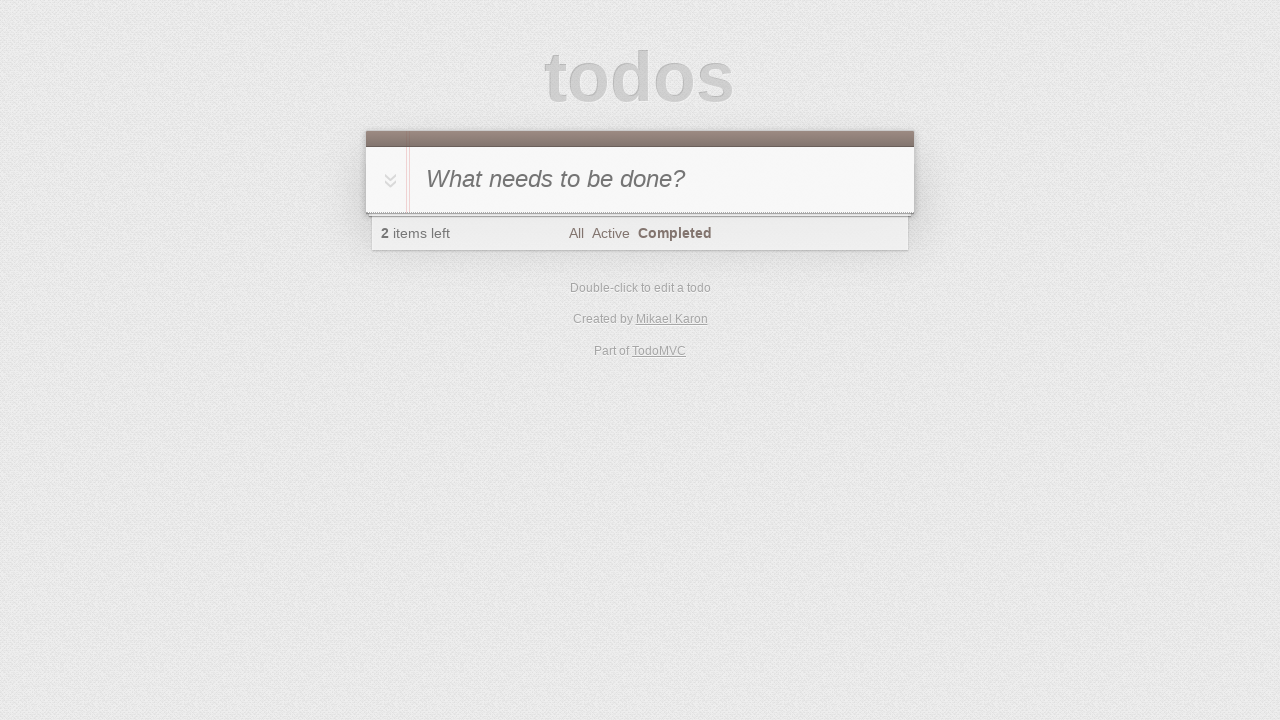

Verified that all completed items have been cleared
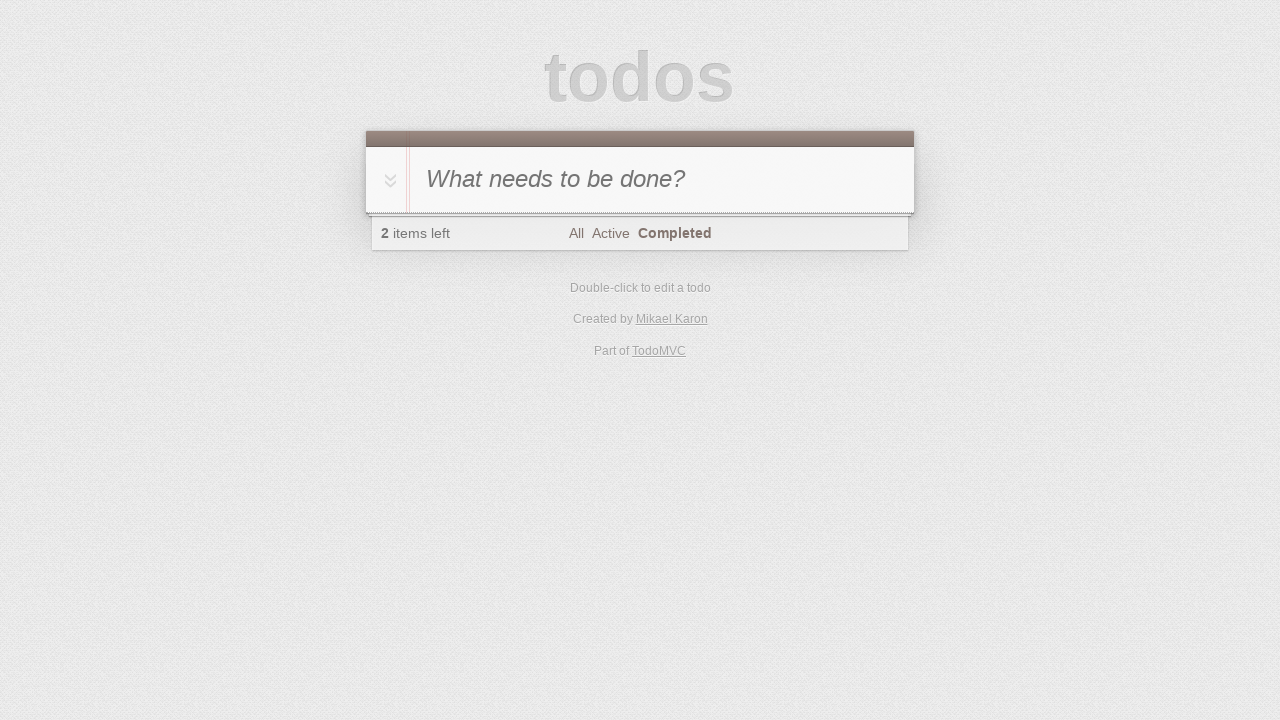

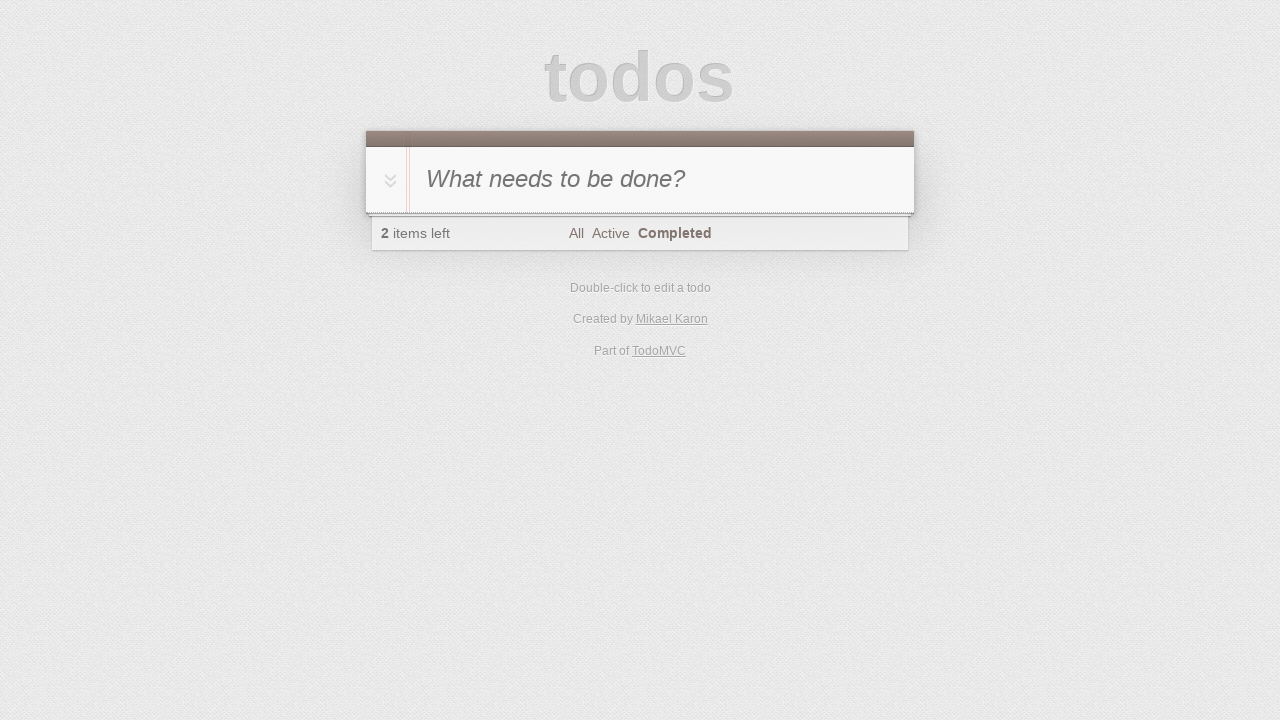